Attempts to click a checkbox outside the iframe, then switches to the iframe and clicks all checkboxes within it

Starting URL: https://www.w3schools.com/tags/tryit.asp?filename=tryhtml5_input_type_checkbox

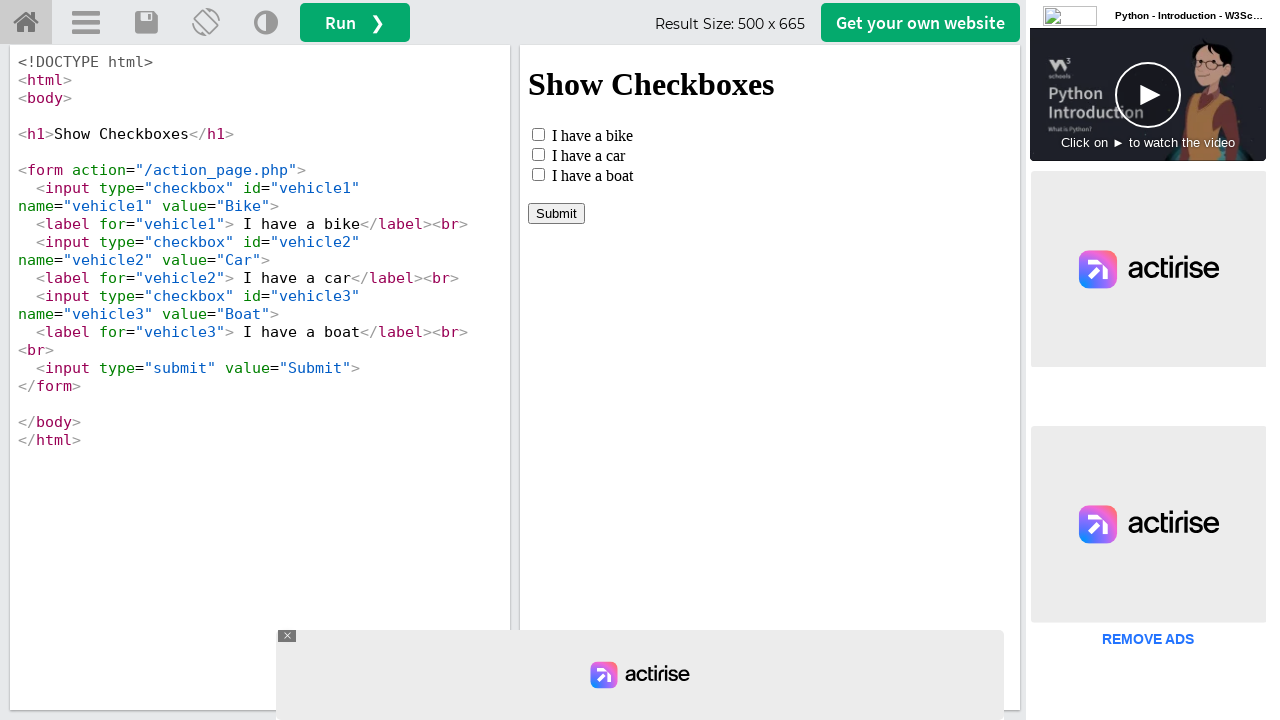

Checkbox not found outside iframe (expected) on xpath=//input[@value='Bike']
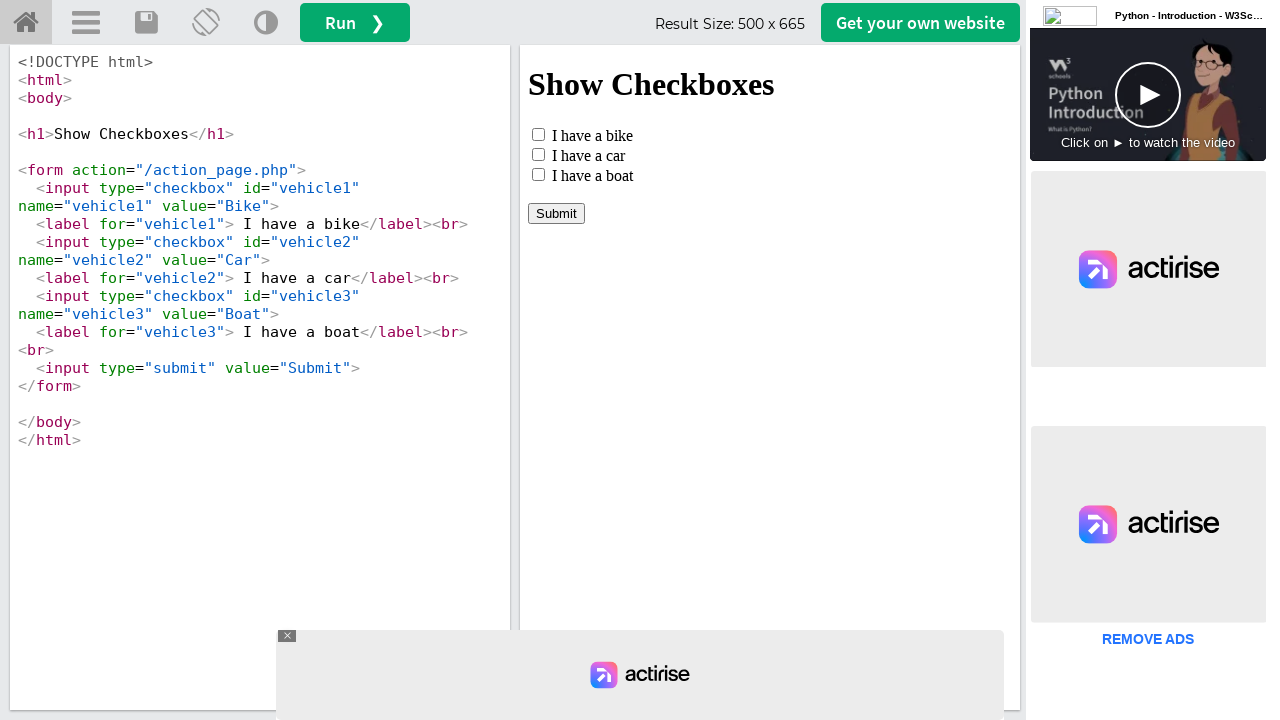

Located iframe with name 'iframeResult'
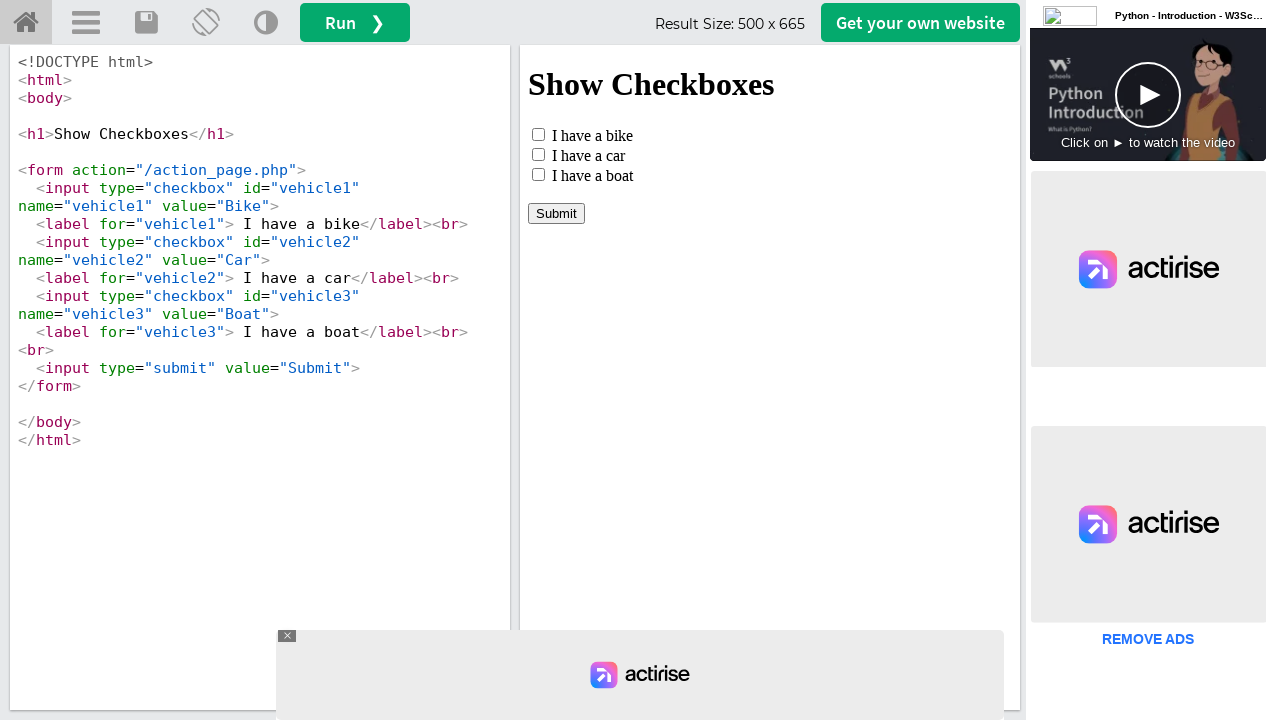

Located all checkboxes within iframe
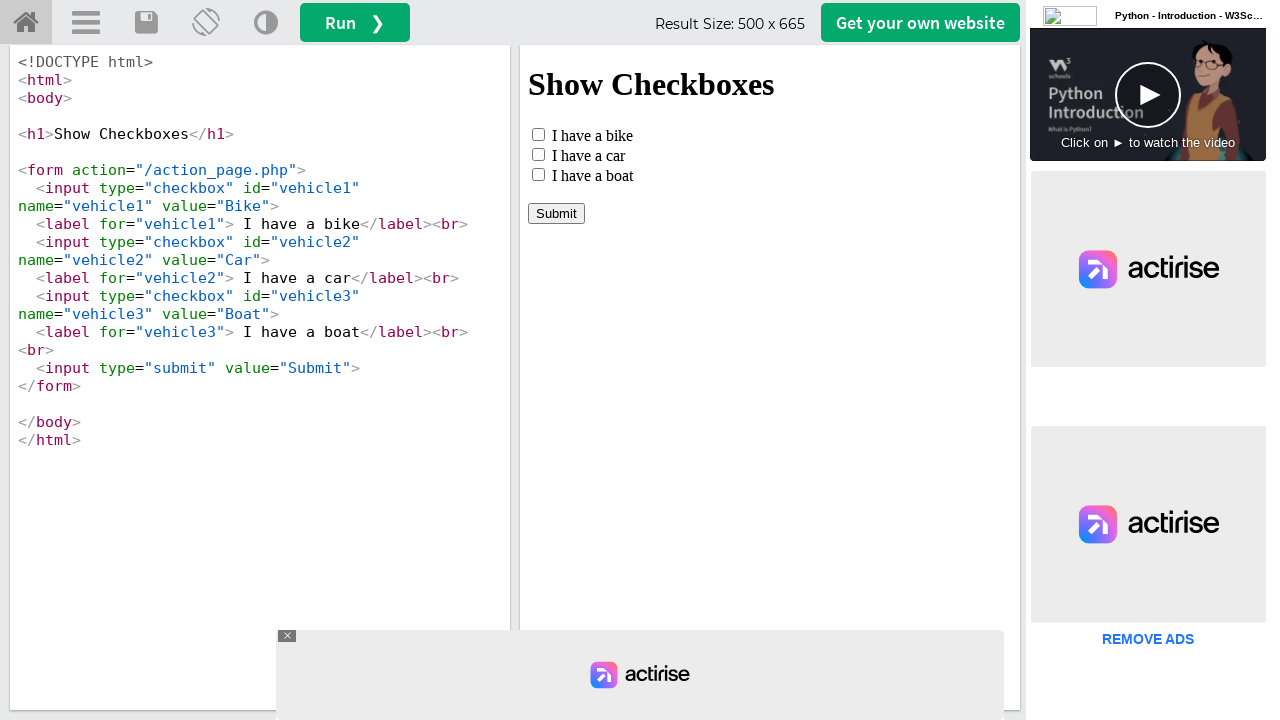

Found 3 checkboxes to click
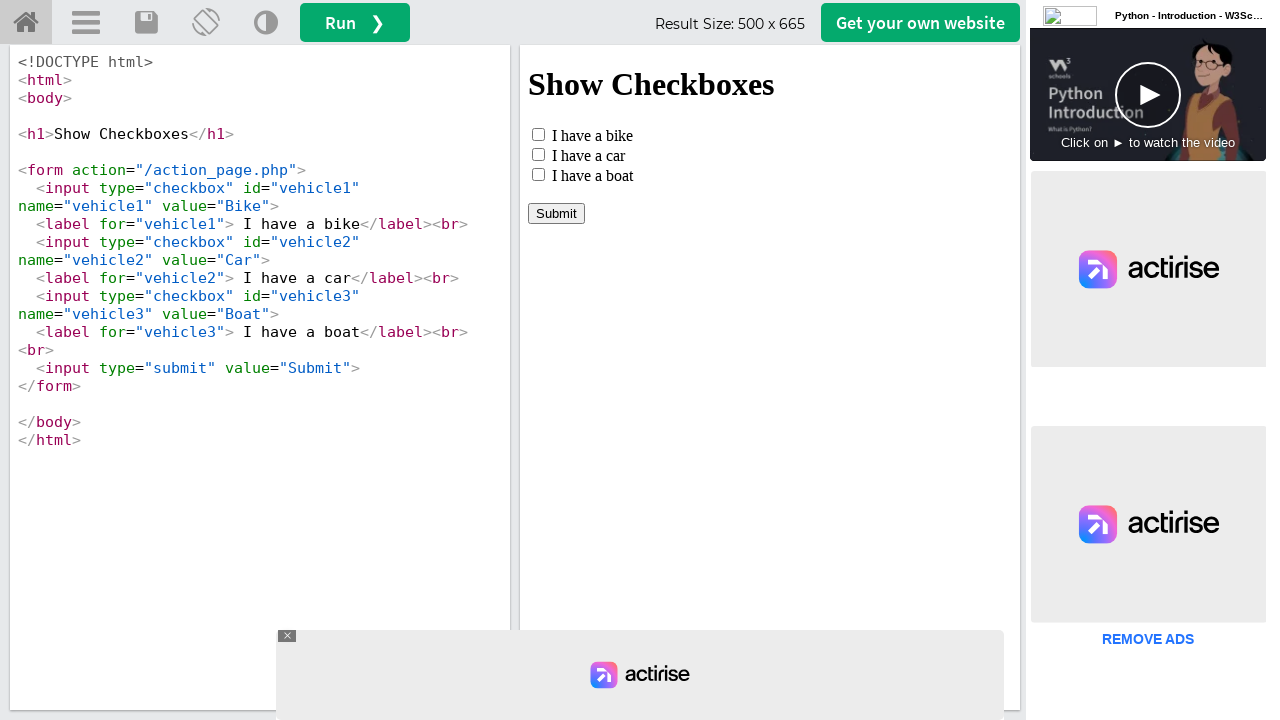

Clicked checkbox 1 of 3 at (538, 134) on iframe[name='iframeResult'] >> internal:control=enter-frame >> input[type='check
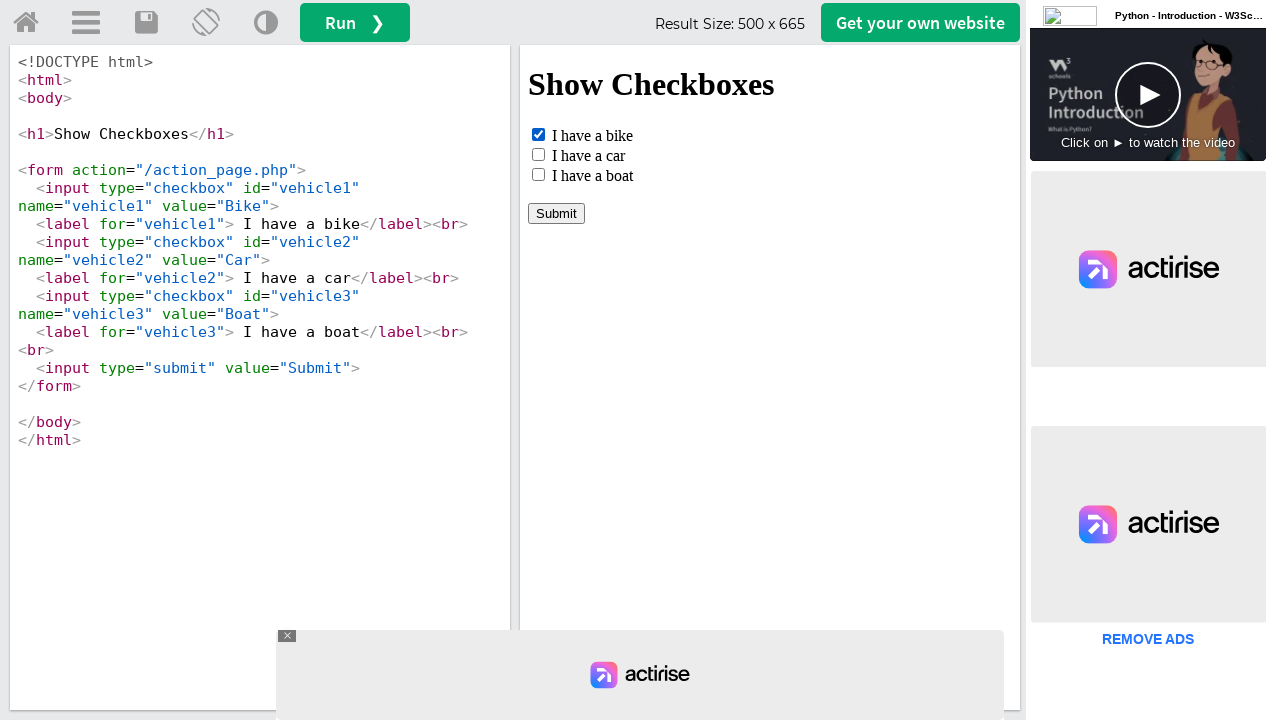

Clicked checkbox 2 of 3 at (538, 154) on iframe[name='iframeResult'] >> internal:control=enter-frame >> input[type='check
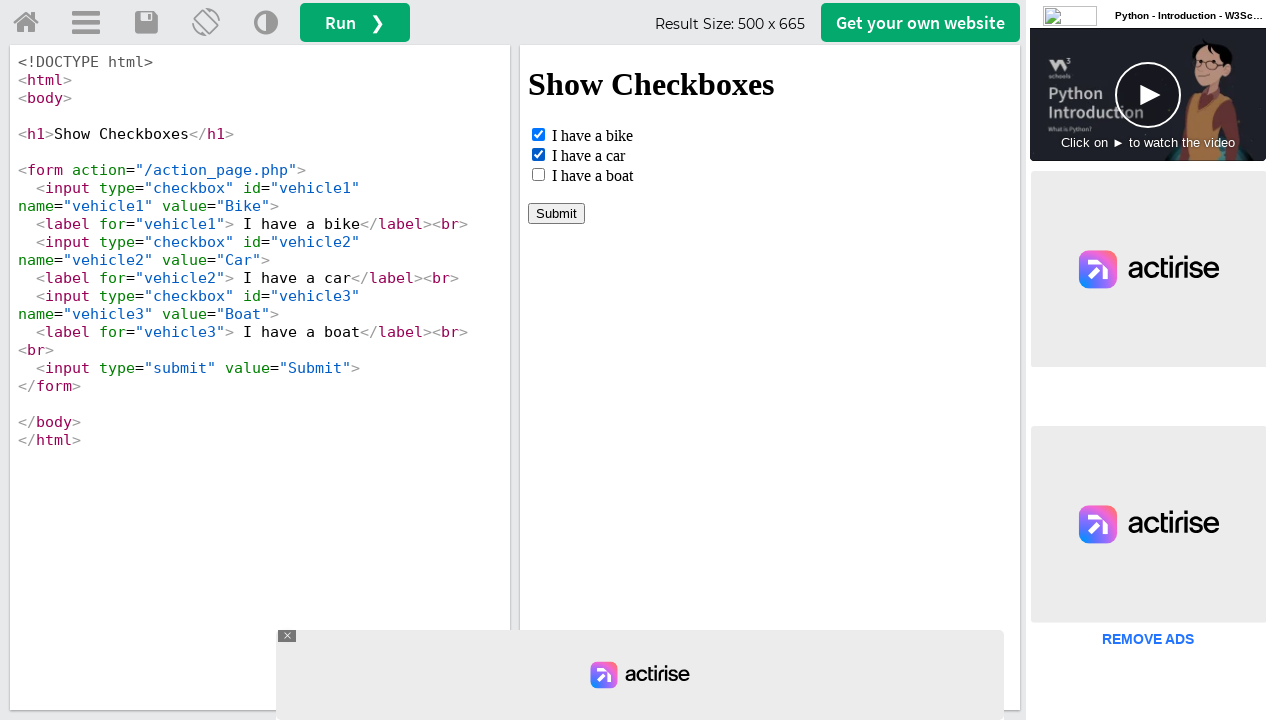

Clicked checkbox 3 of 3 at (538, 174) on iframe[name='iframeResult'] >> internal:control=enter-frame >> input[type='check
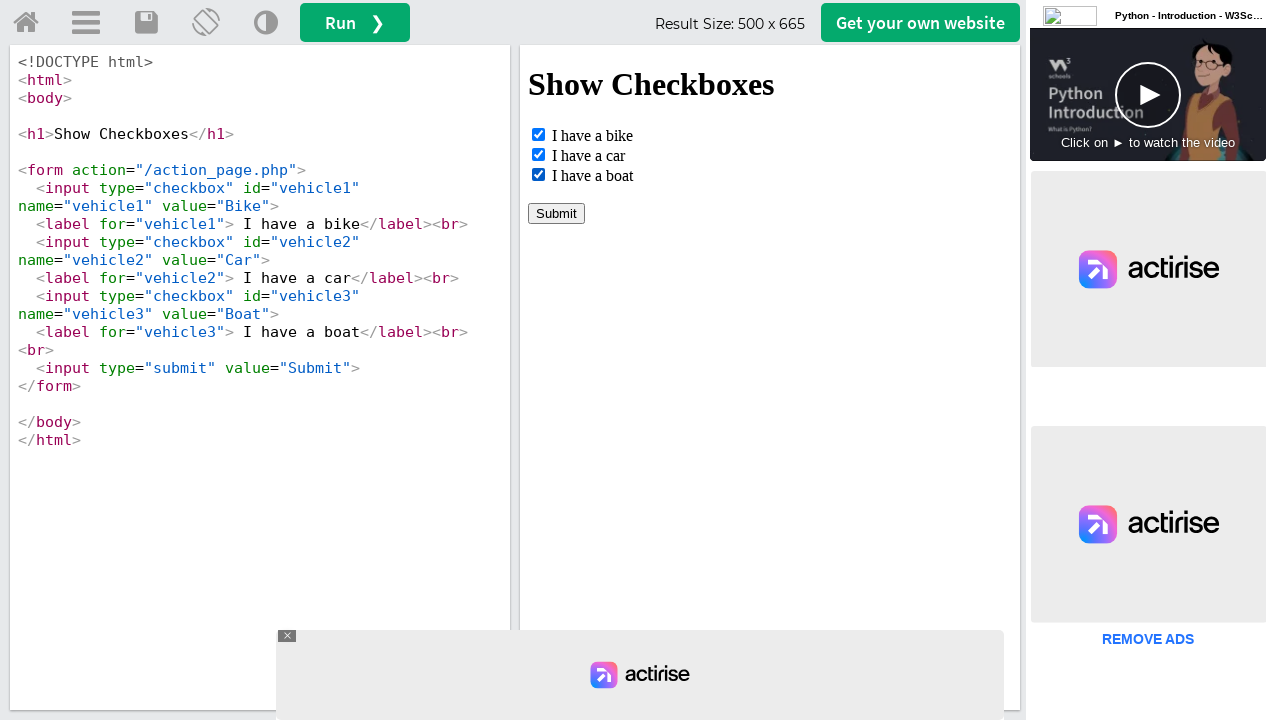

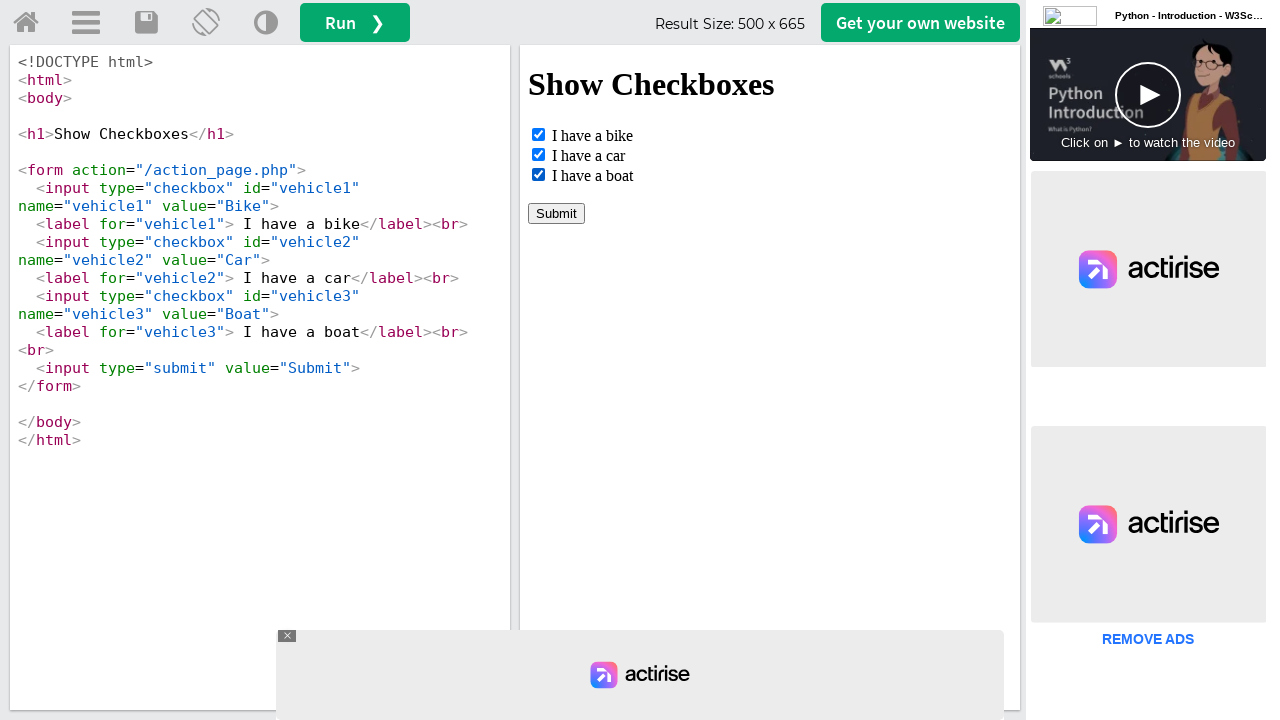